Tests that clicking the Due column header twice sorts the table data in descending order by verifying the dollar amounts are in descending sequence

Starting URL: http://the-internet.herokuapp.com/tables

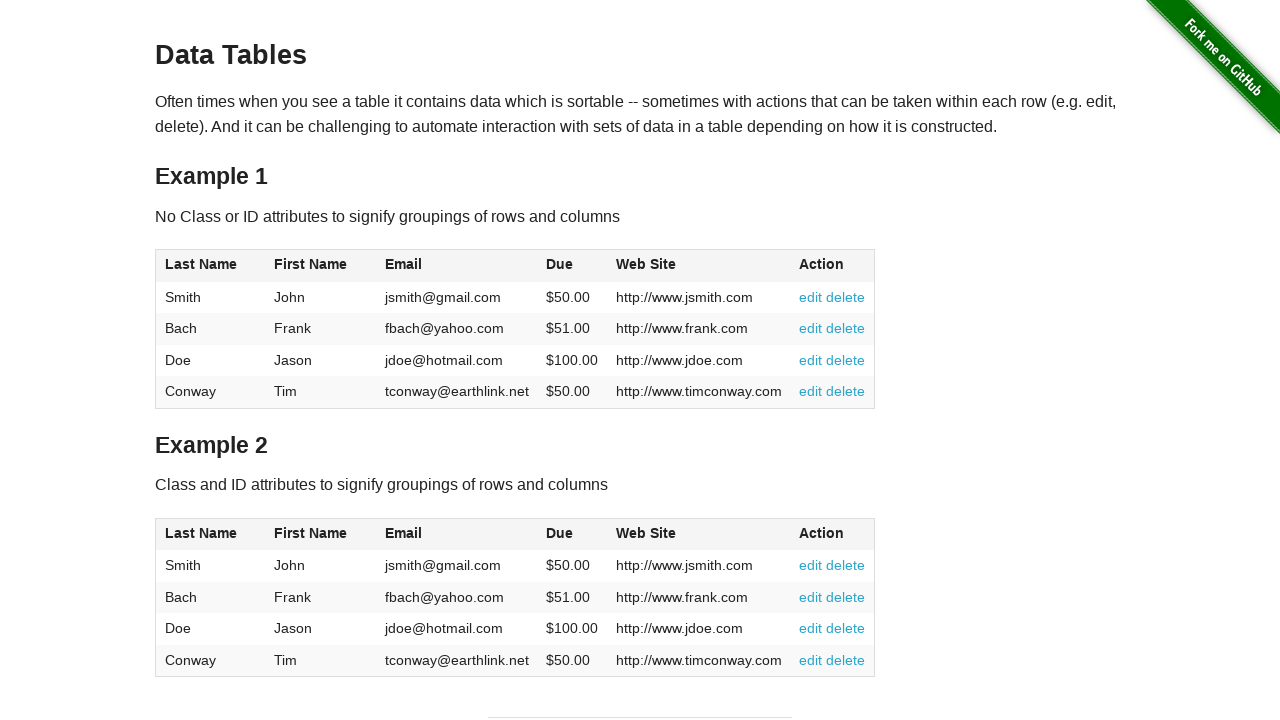

Clicked Due column header (first click) at (572, 266) on #table1 thead tr th:nth-of-type(4)
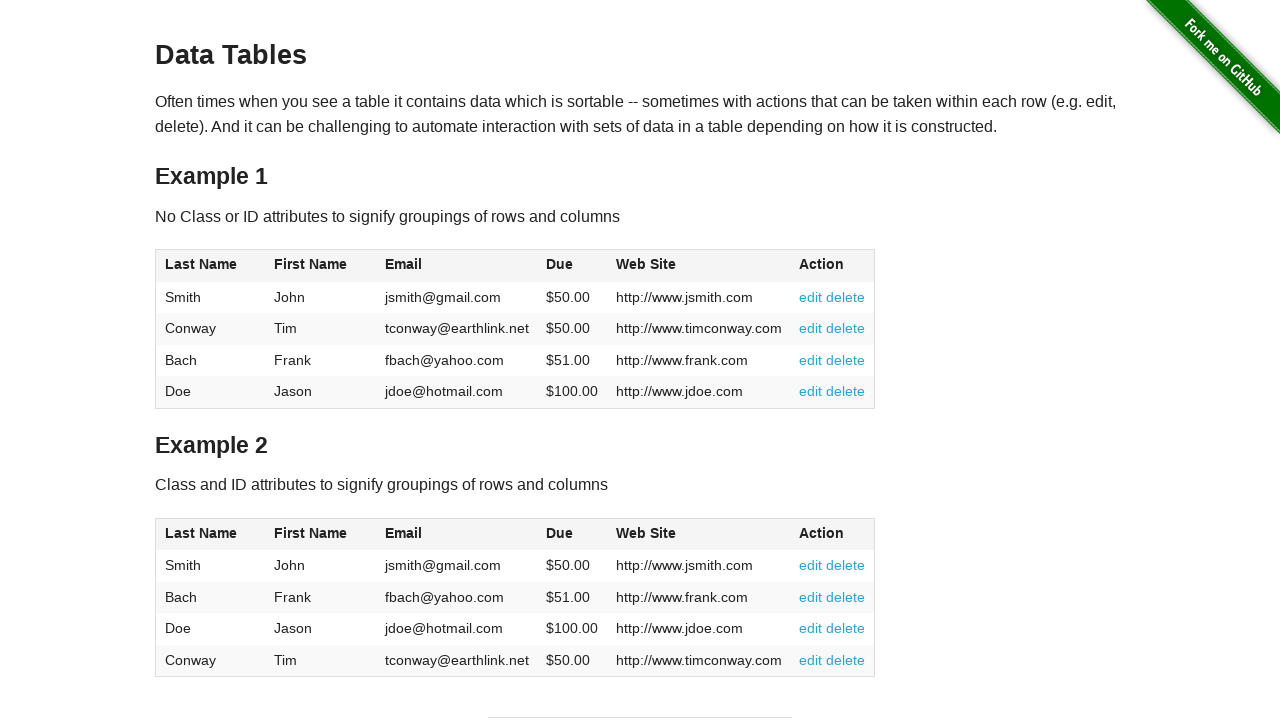

Clicked Due column header (second click to sort descending) at (572, 266) on #table1 thead tr th:nth-of-type(4)
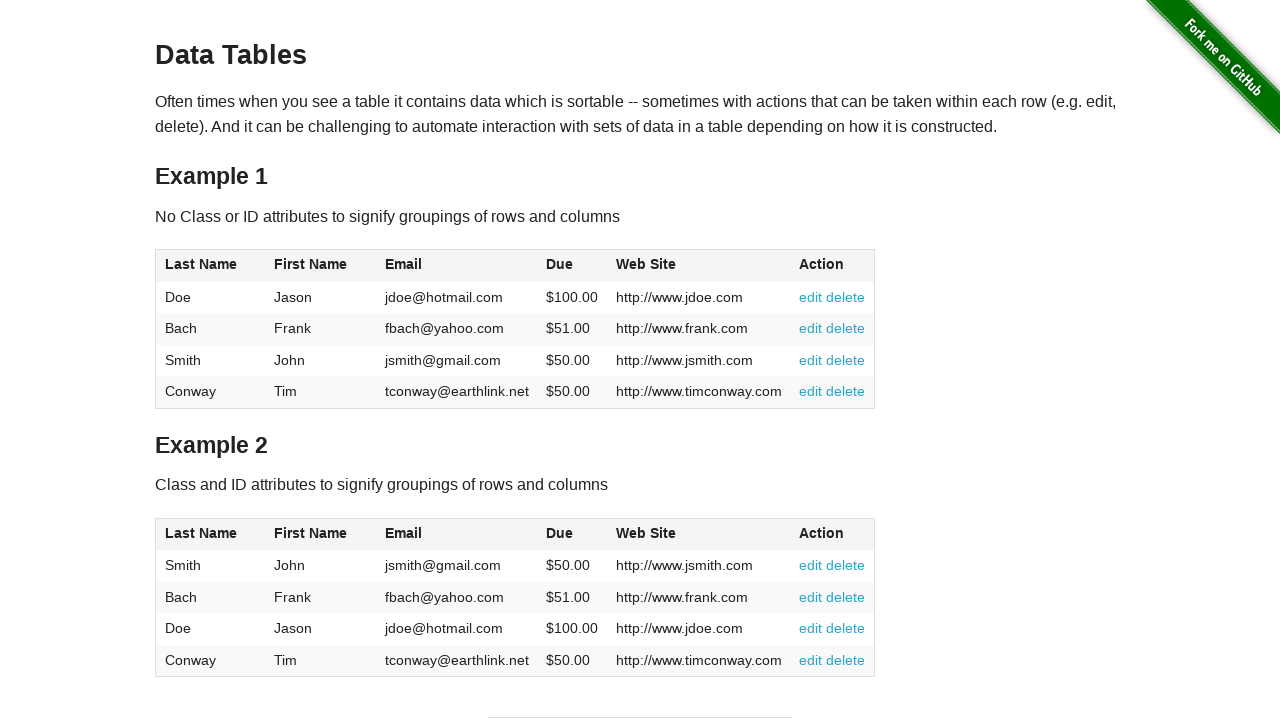

Due column values loaded and ready
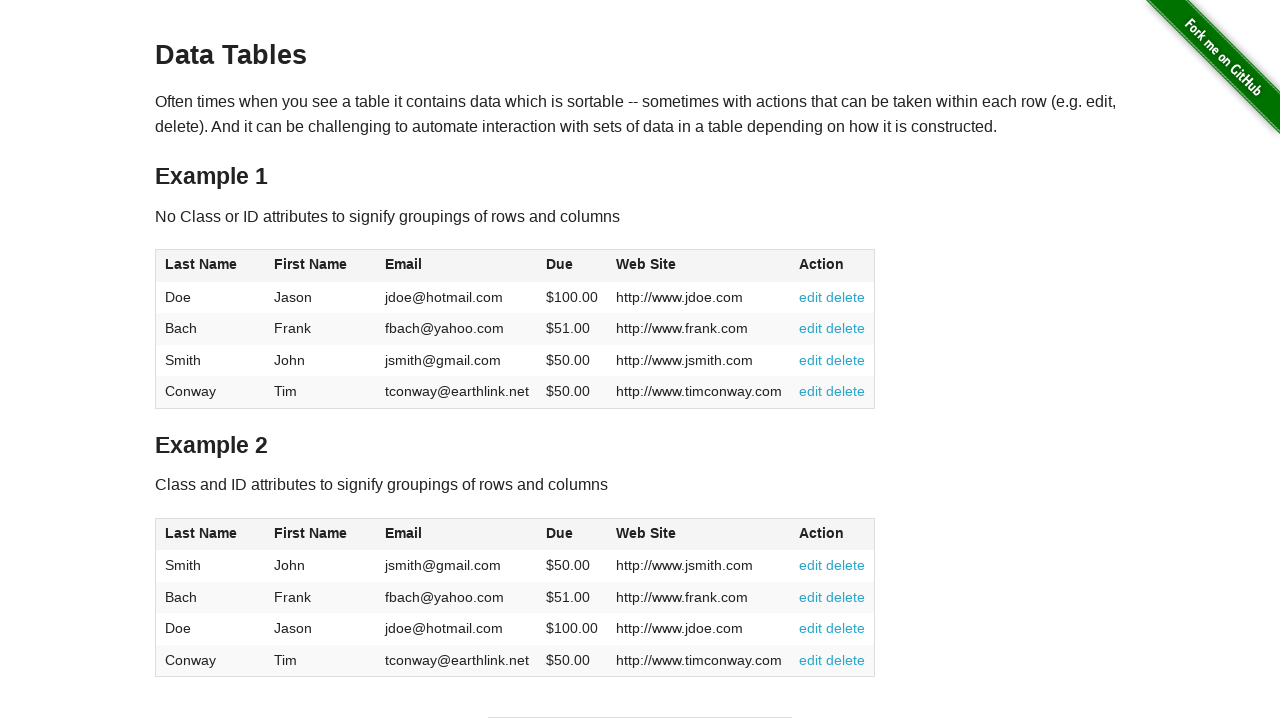

Retrieved 4 Due column values from table
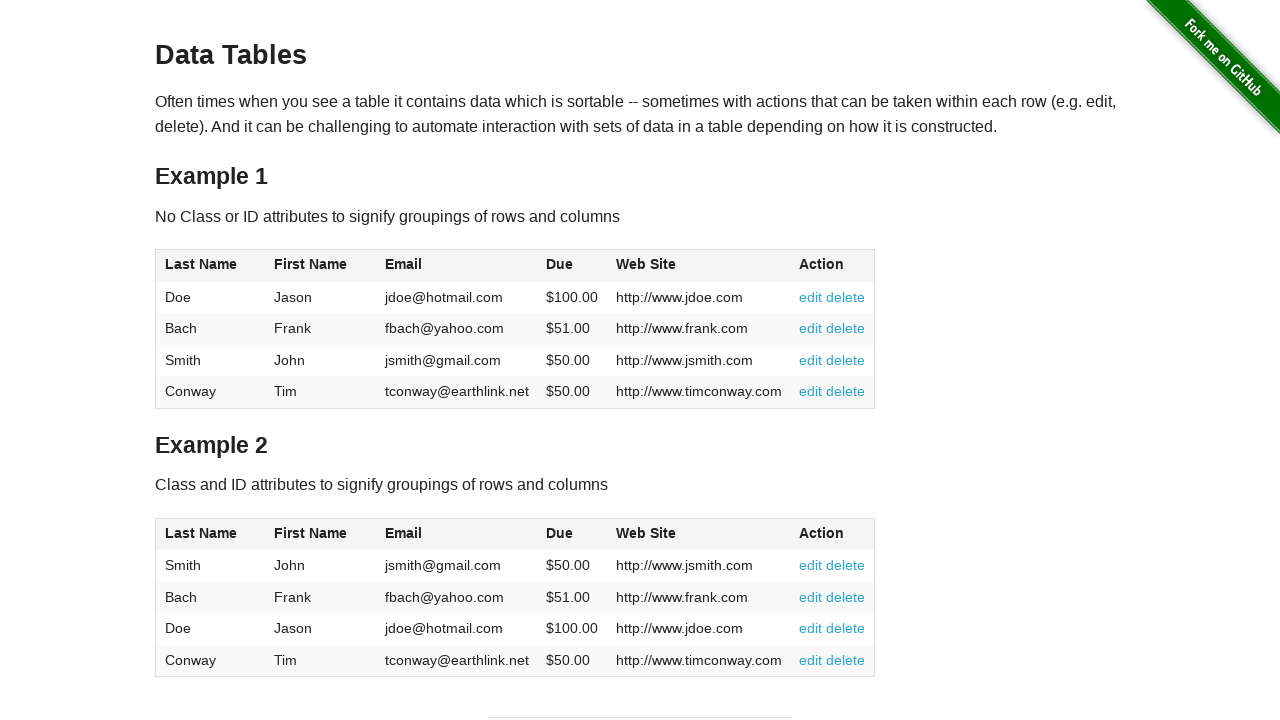

Extracted and converted Due values to floats: [100.0, 51.0, 50.0, 50.0]
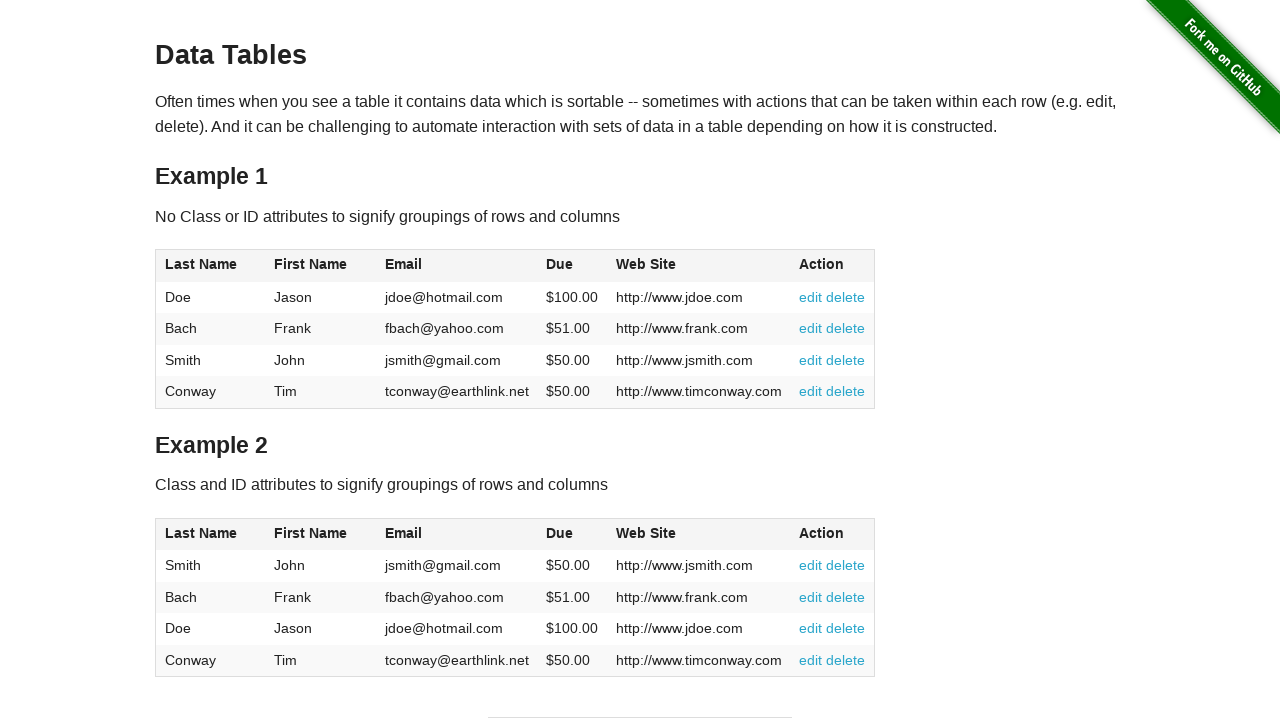

Verified Due column is sorted in descending order by dollar amount
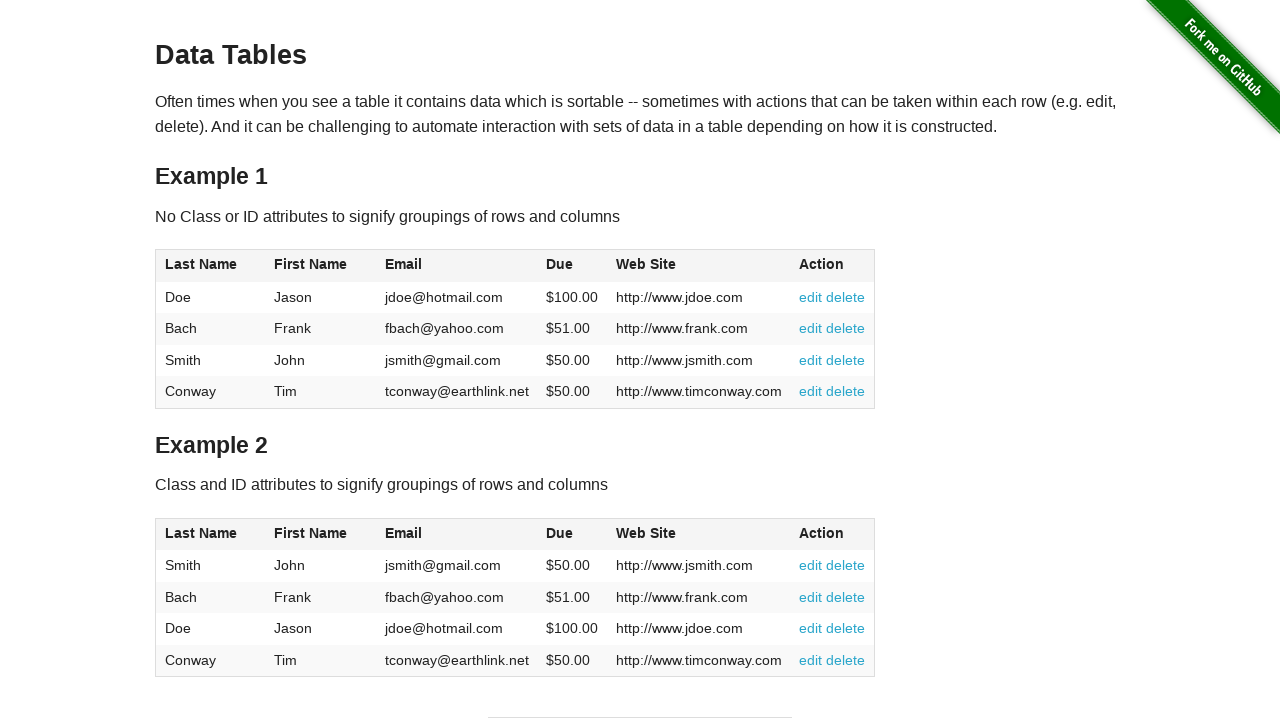

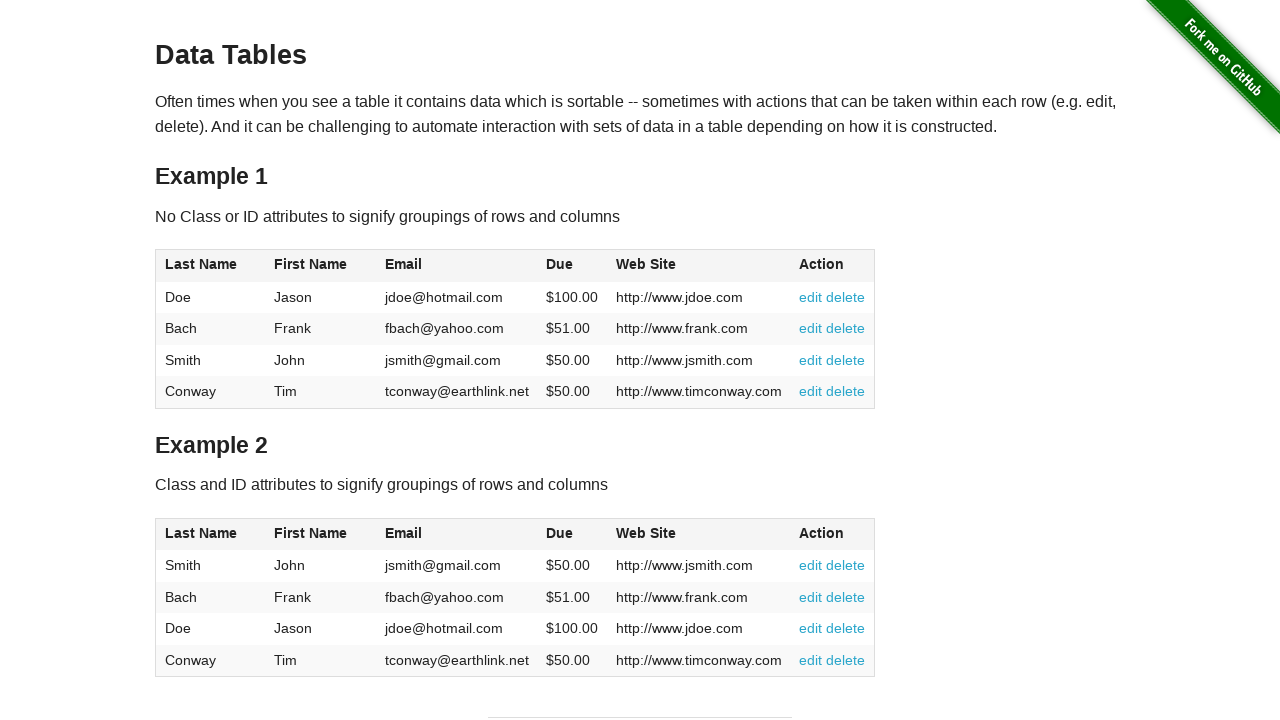